Tests the AngularJS todo list example by clicking on a checkbox in the todo list and verifying its state changes

Starting URL: https://angularjs.org/

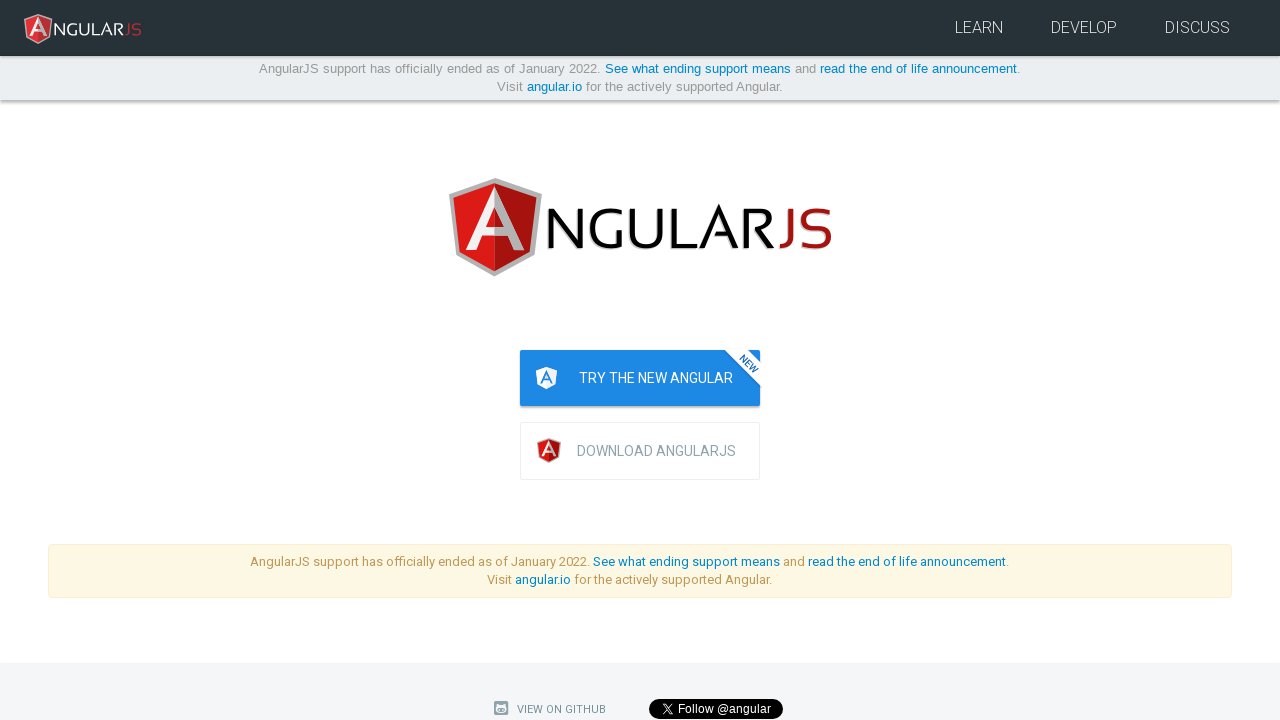

Clicked the second todo checkbox in the AngularJS todo list at (836, 360) on [ng-repeat="todo in todoList.todos"] input >> nth=1
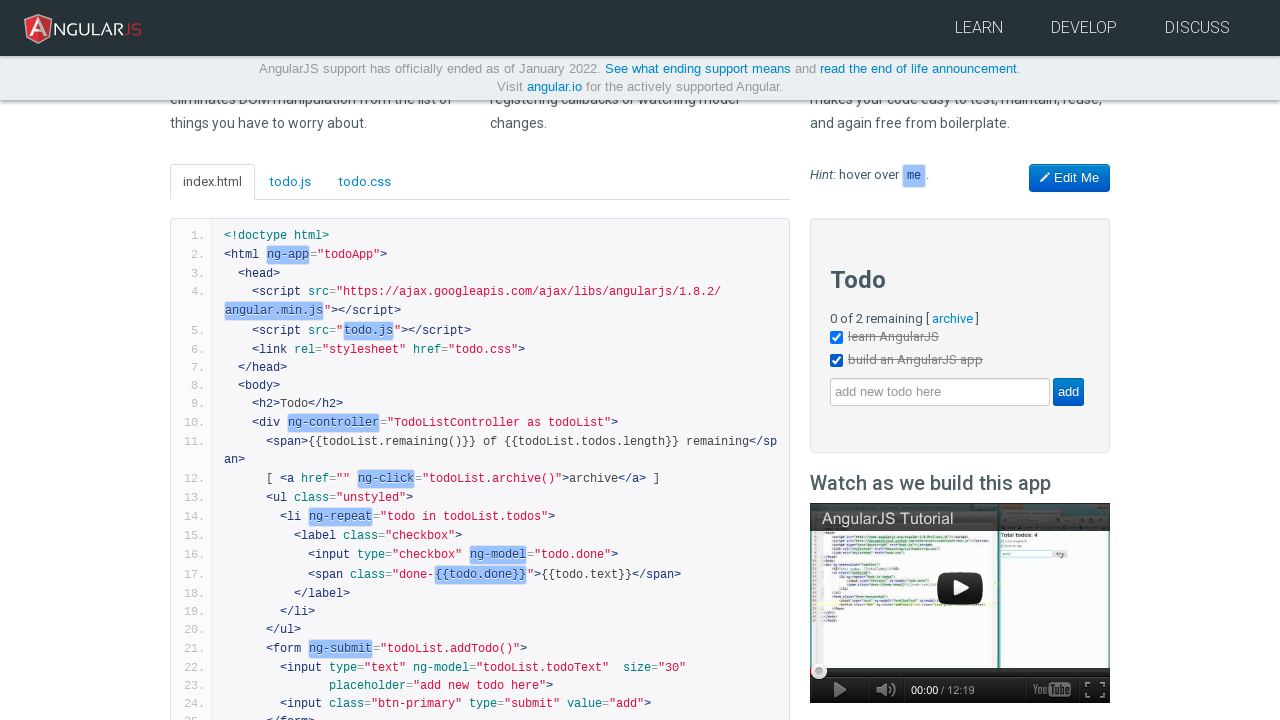

Verified the second todo checkbox is visible and its state changed
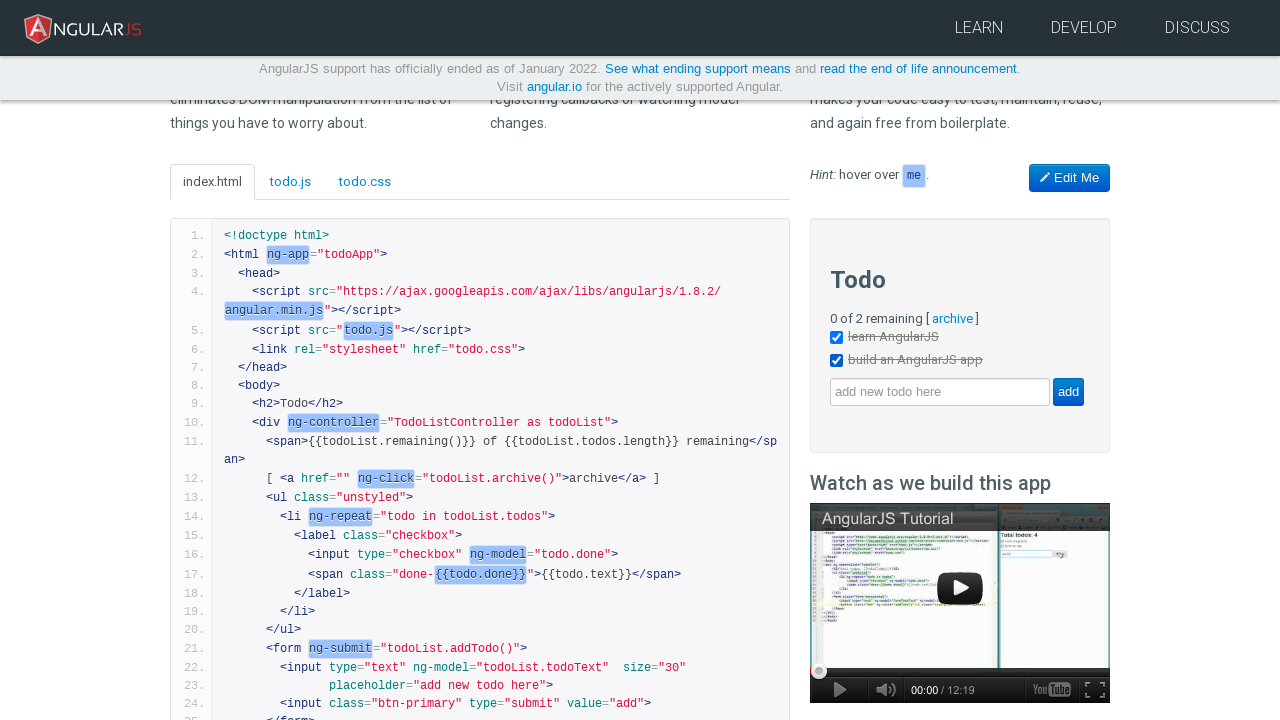

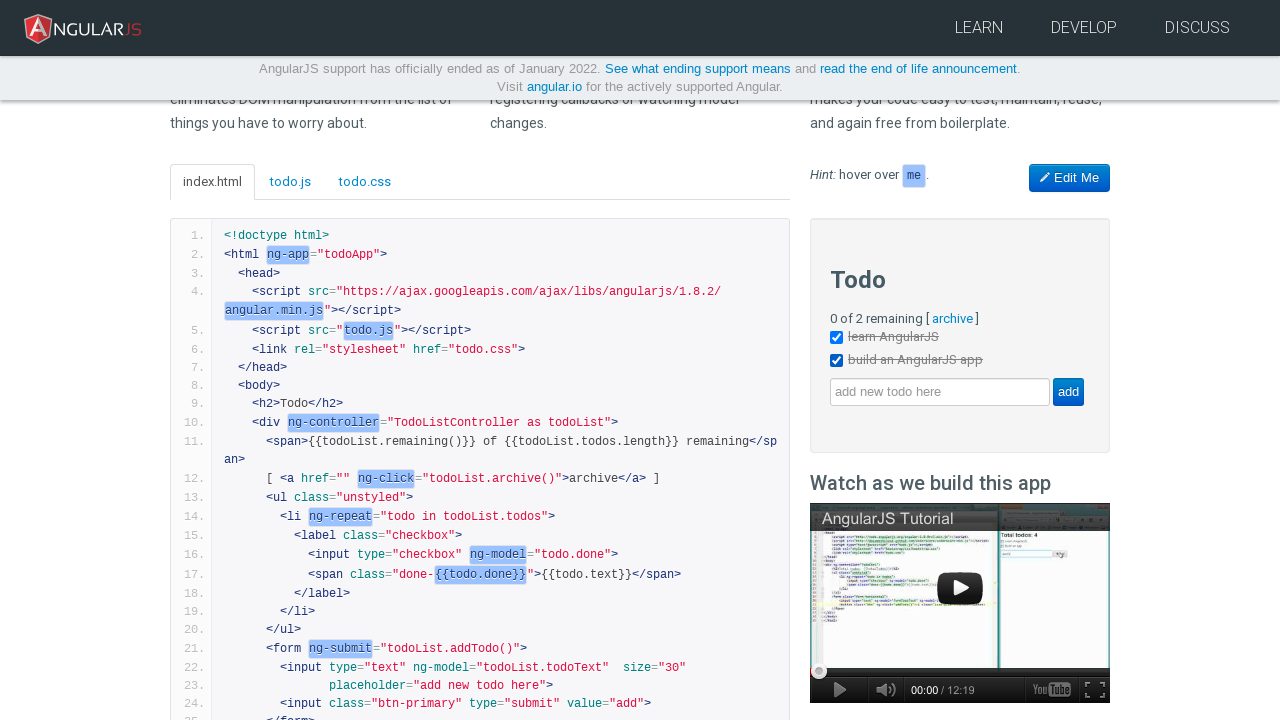